Tests scroll functionality by scrolling to the bottom of the page and then back to the top

Starting URL: https://www.flipkart.com/

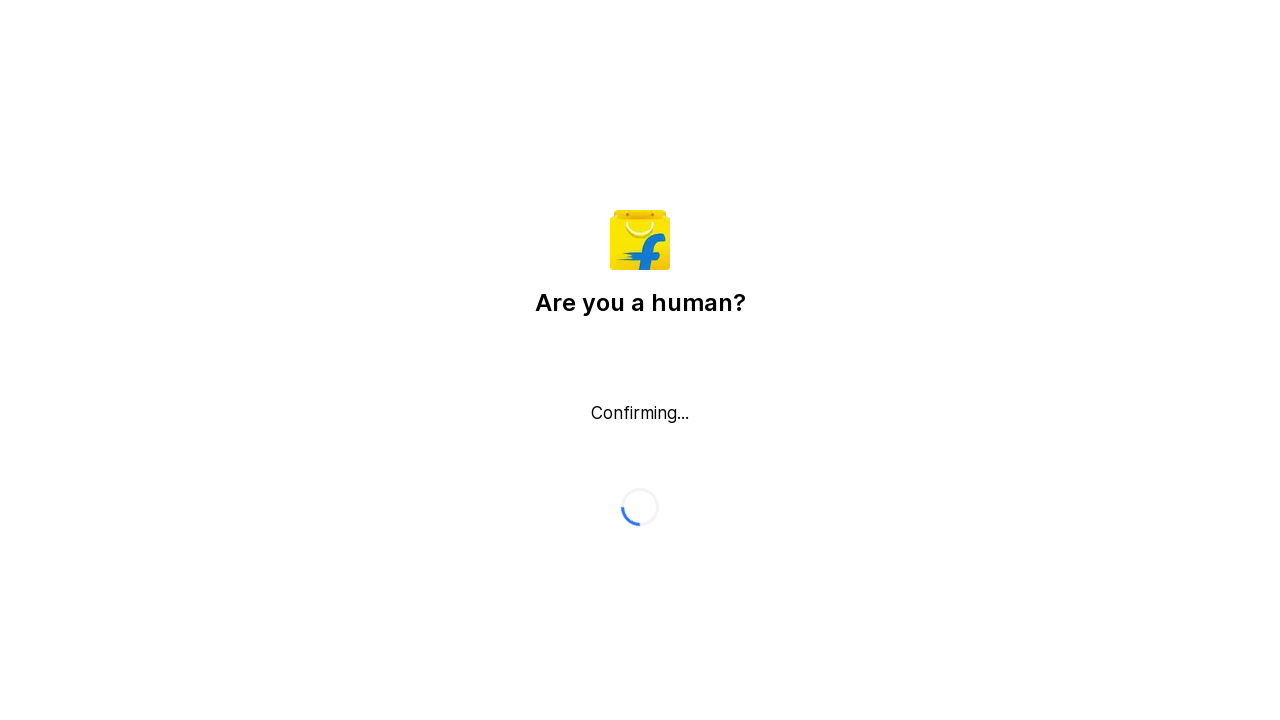

Scrolled to bottom of Flipkart homepage
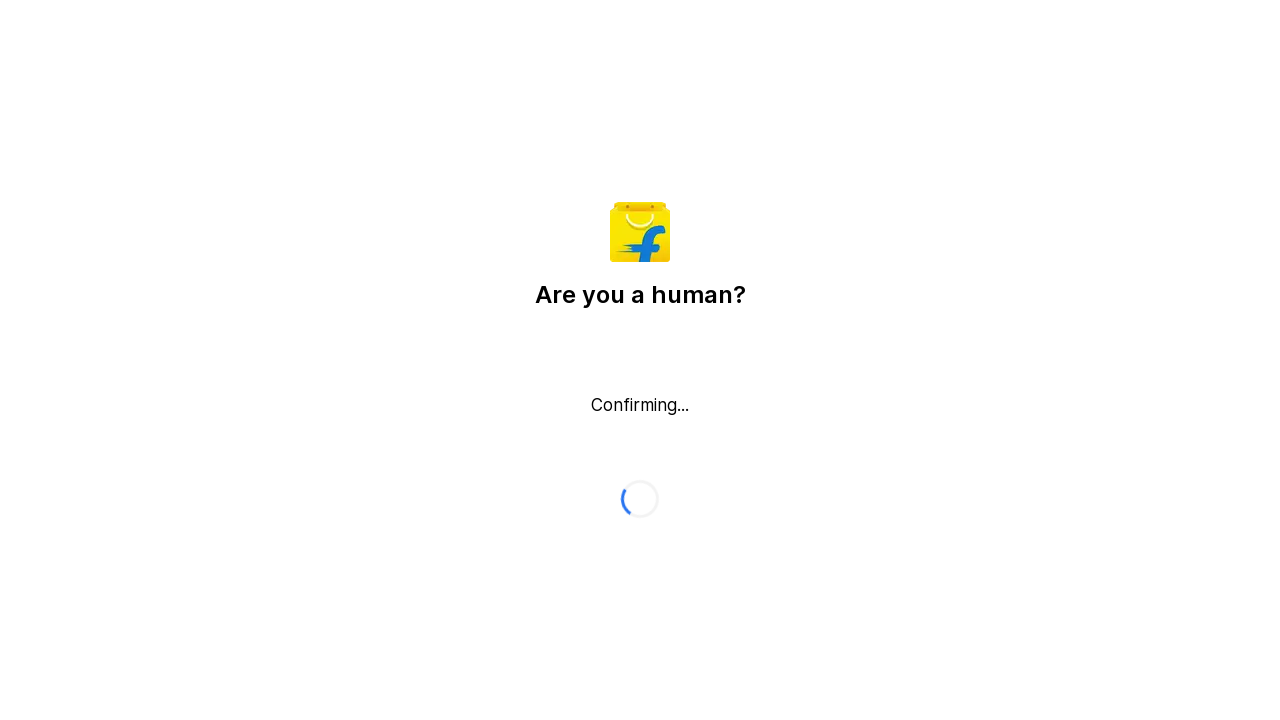

Waited 2 seconds at bottom of page
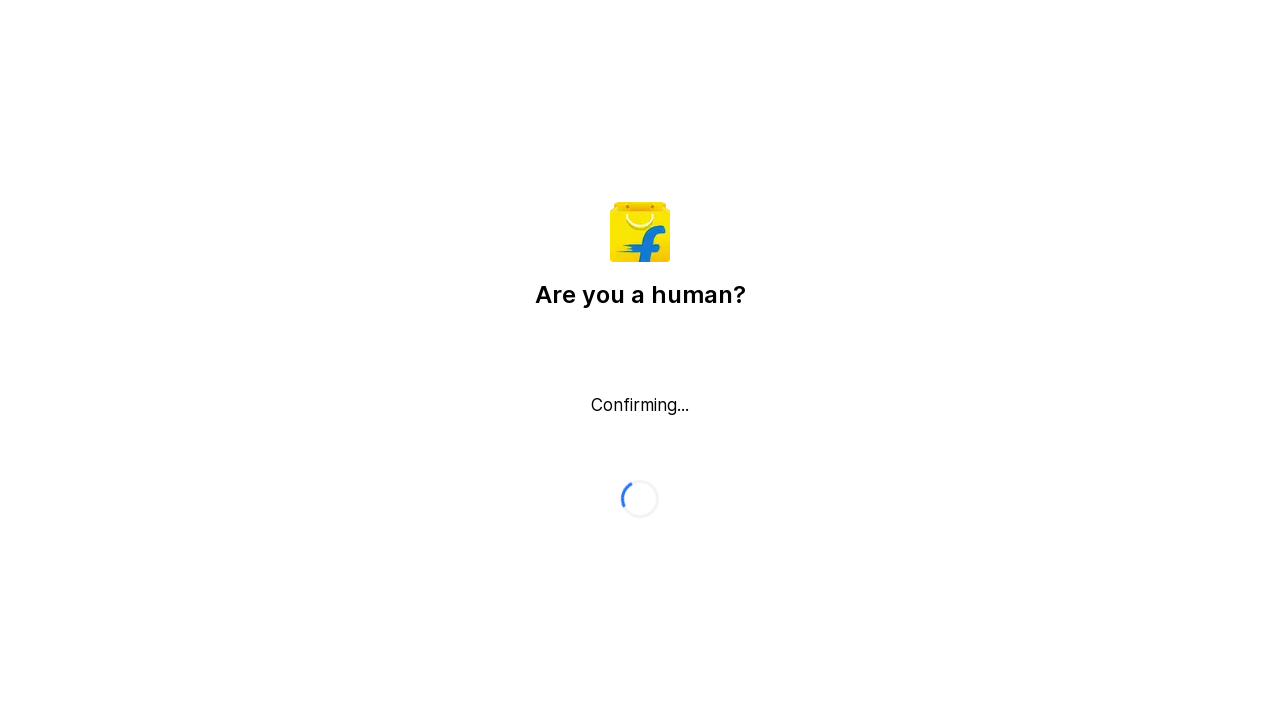

Scrolled back to top of Flipkart homepage
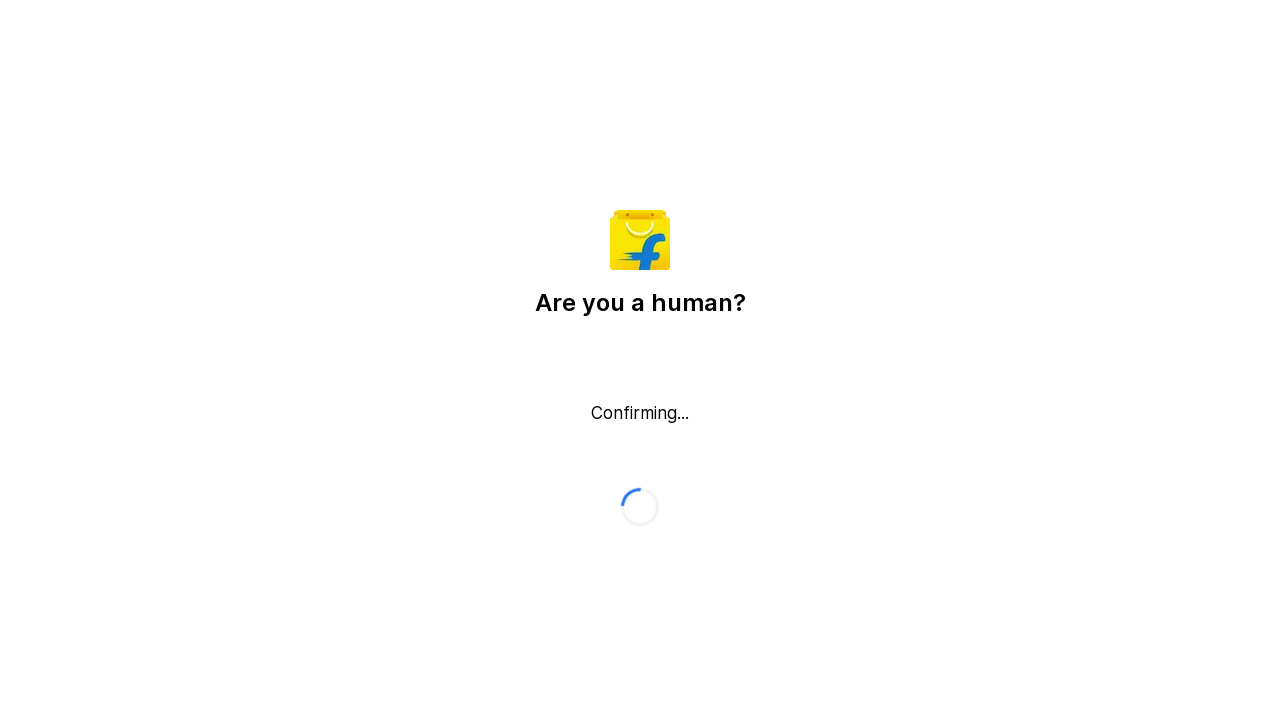

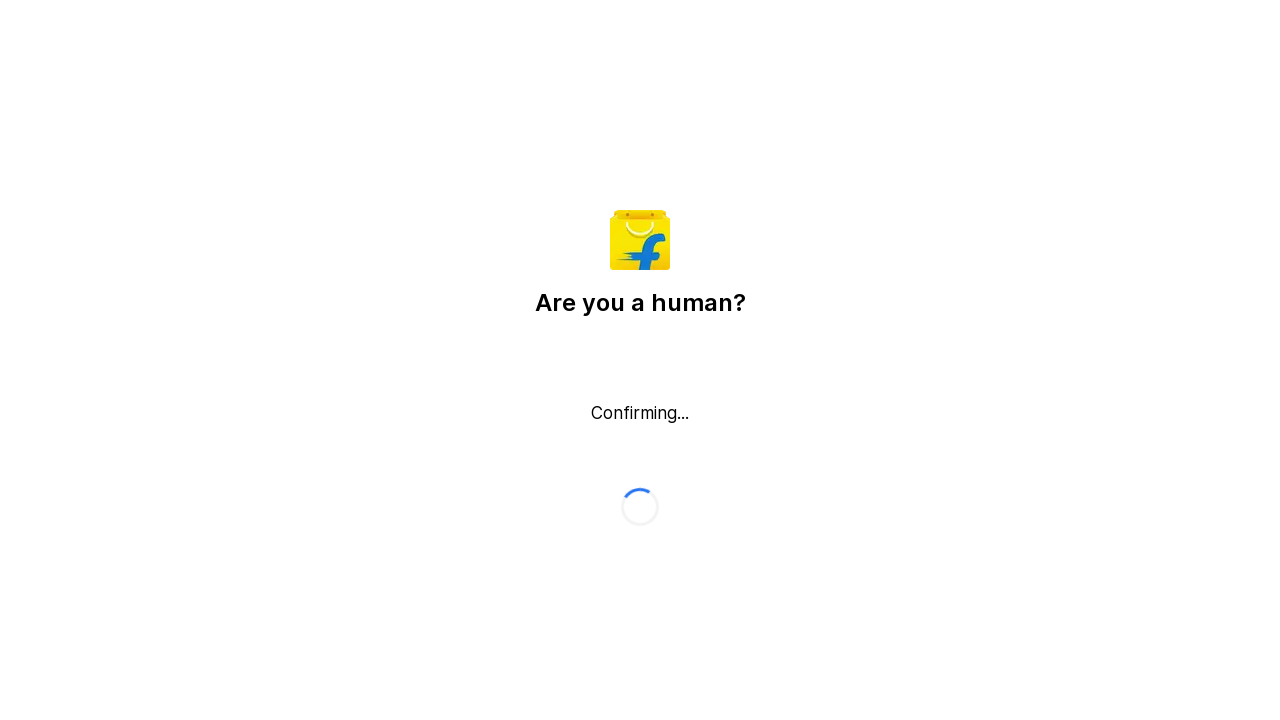